Verifies that the form labels have the correct text

Starting URL: https://the-internet.herokuapp.com/

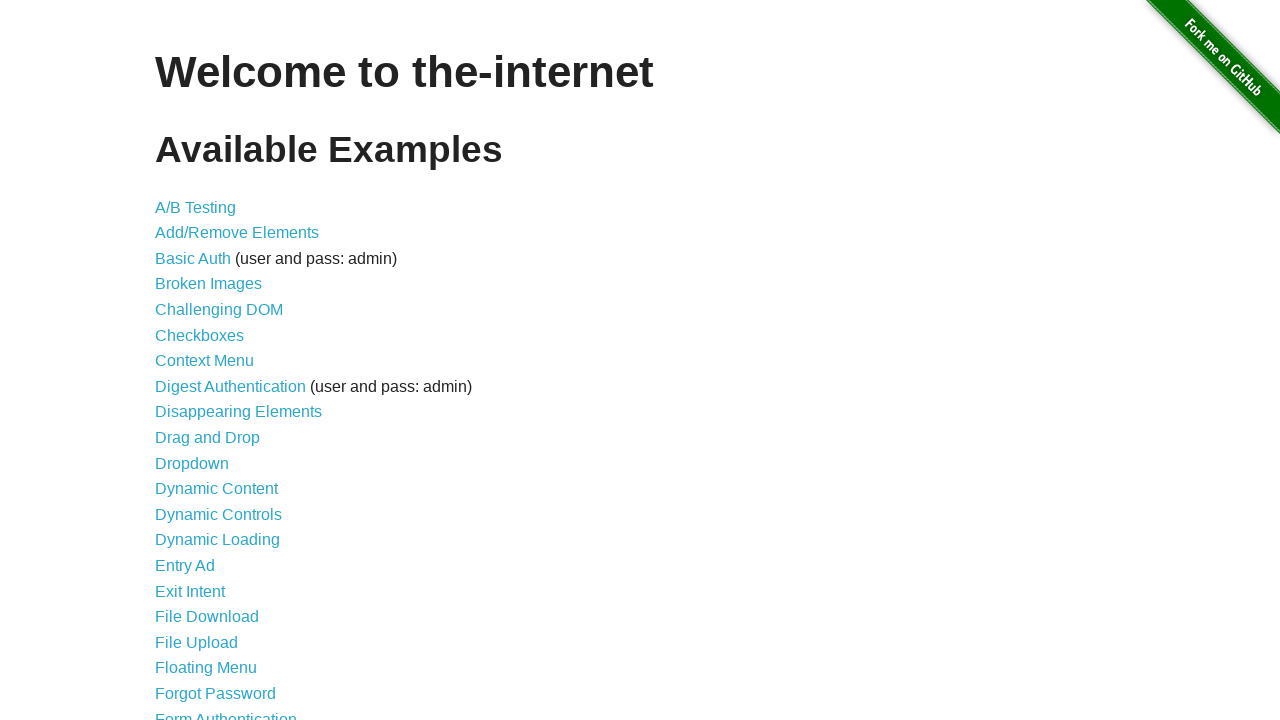

Clicked on Form Authentication link at (226, 712) on text=Form Authentication
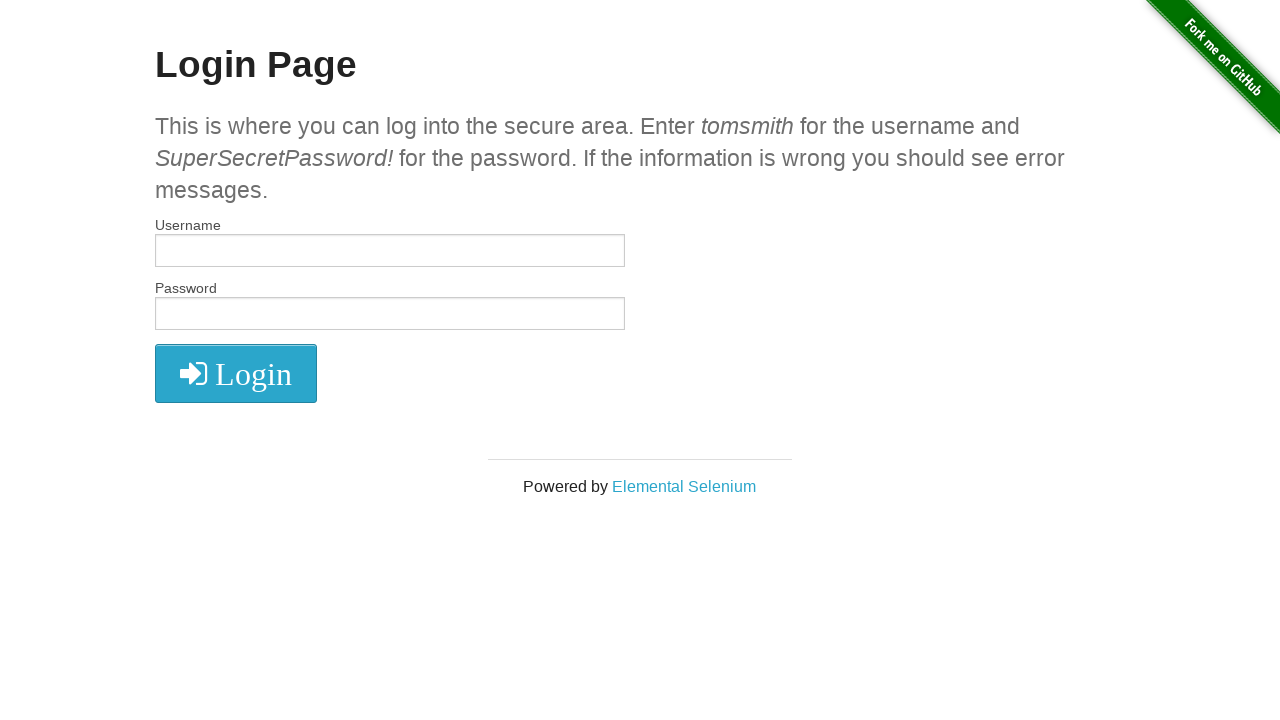

Retrieved all label text contents from the page
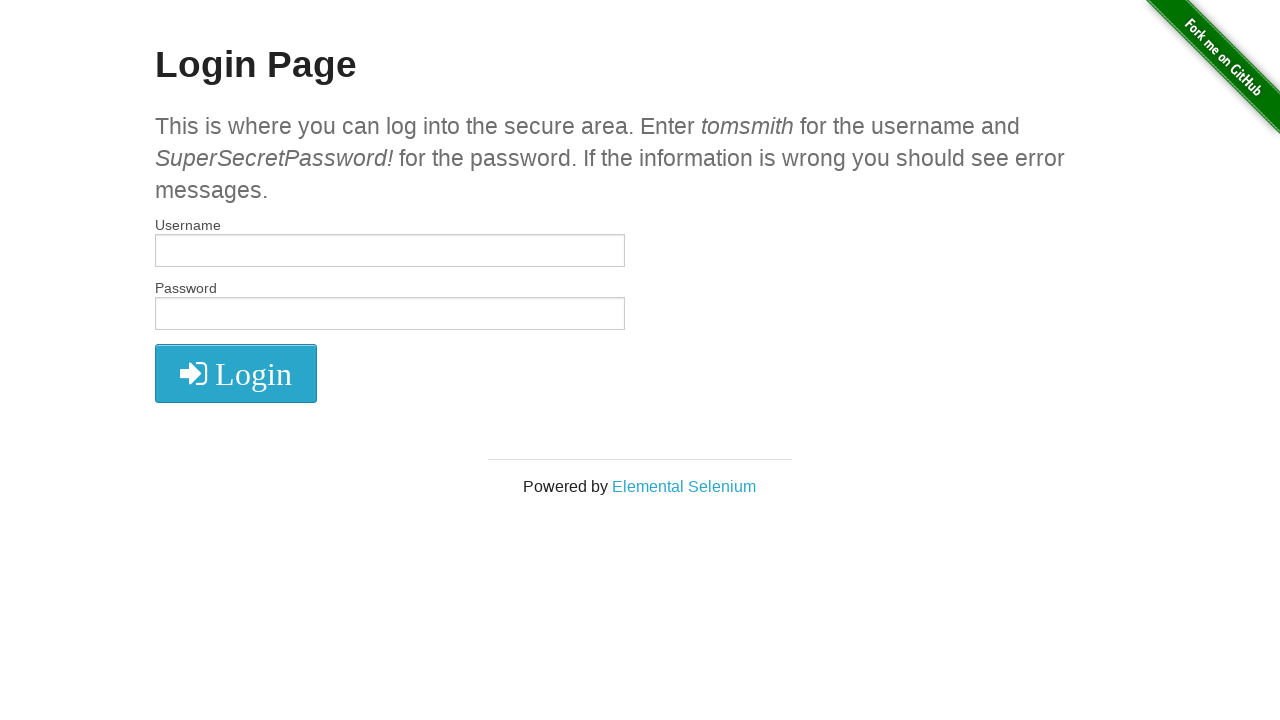

Set expected labels: Username, Password
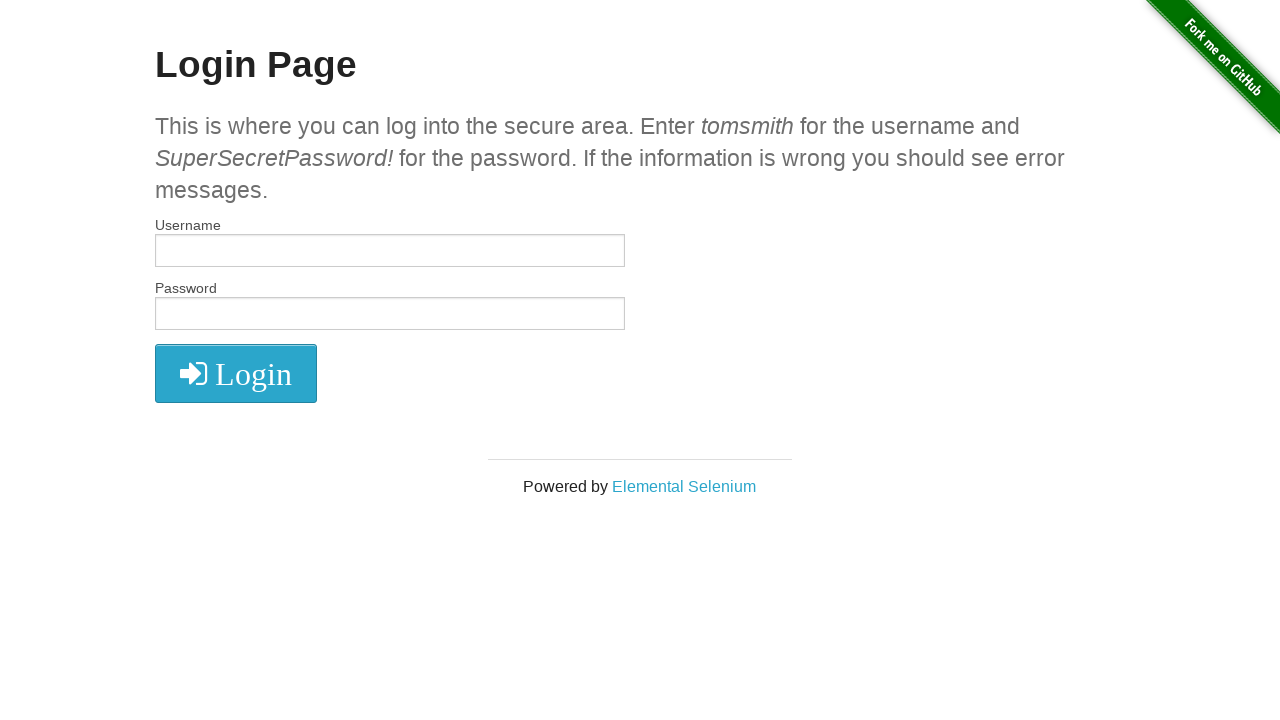

Verified that form labels have the expected text
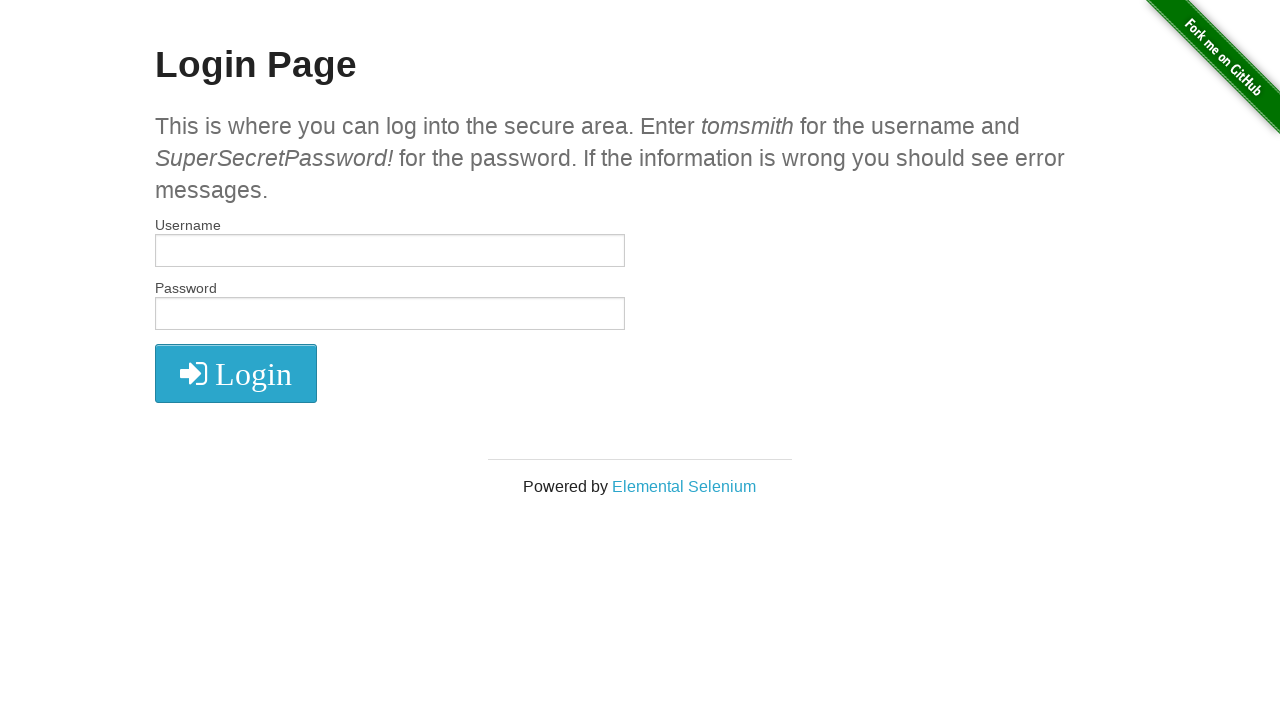

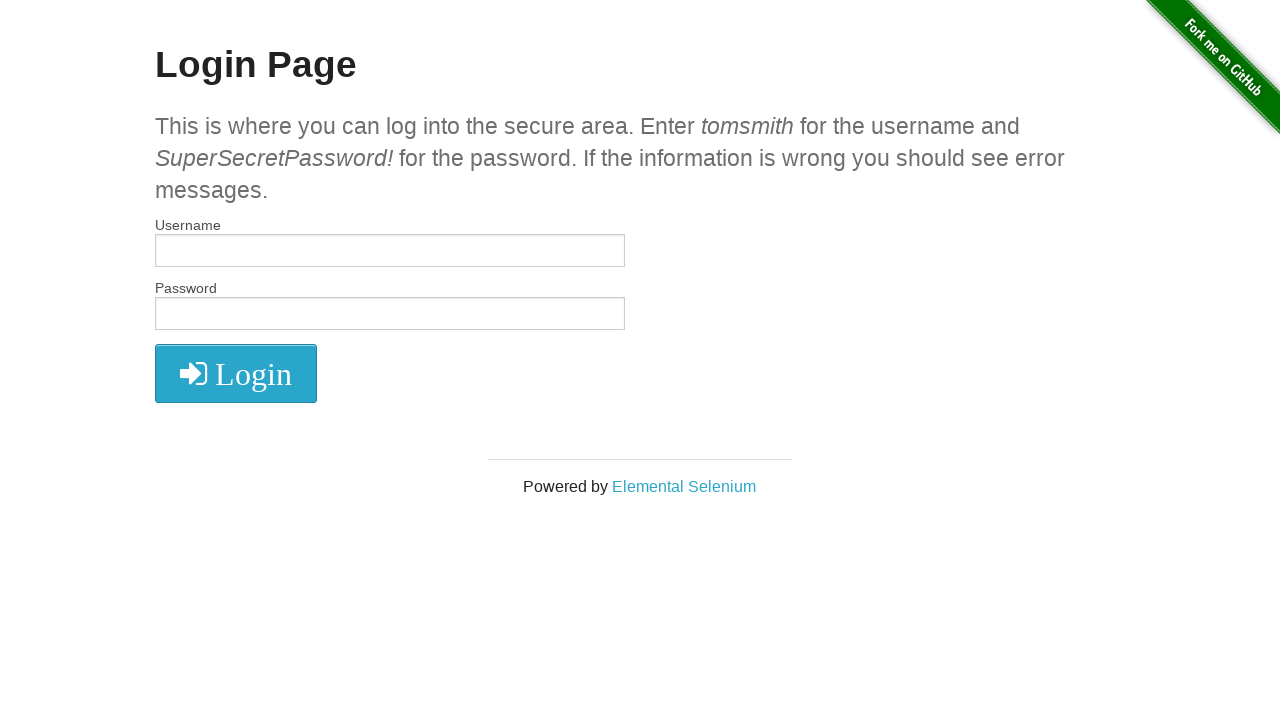